Tests that clicking clear completed removes completed items from the list

Starting URL: https://demo.playwright.dev/todomvc

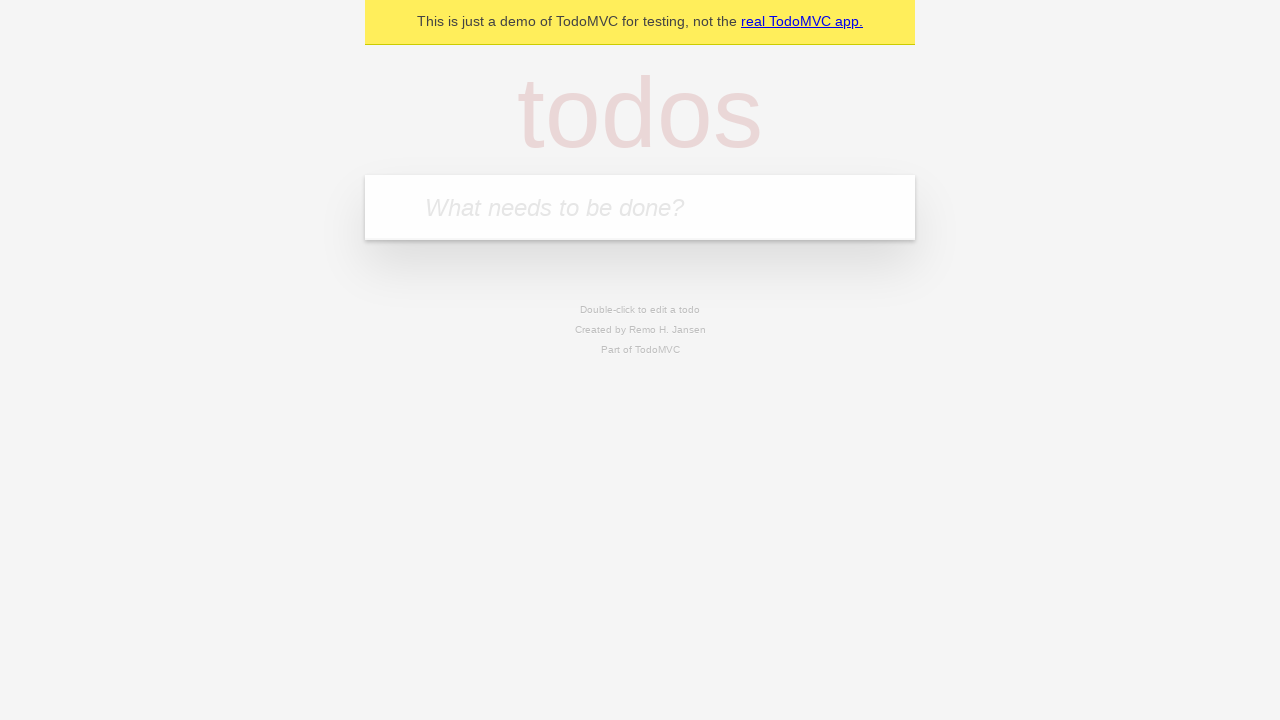

Filled new todo input with 'buy some cheese' on .new-todo
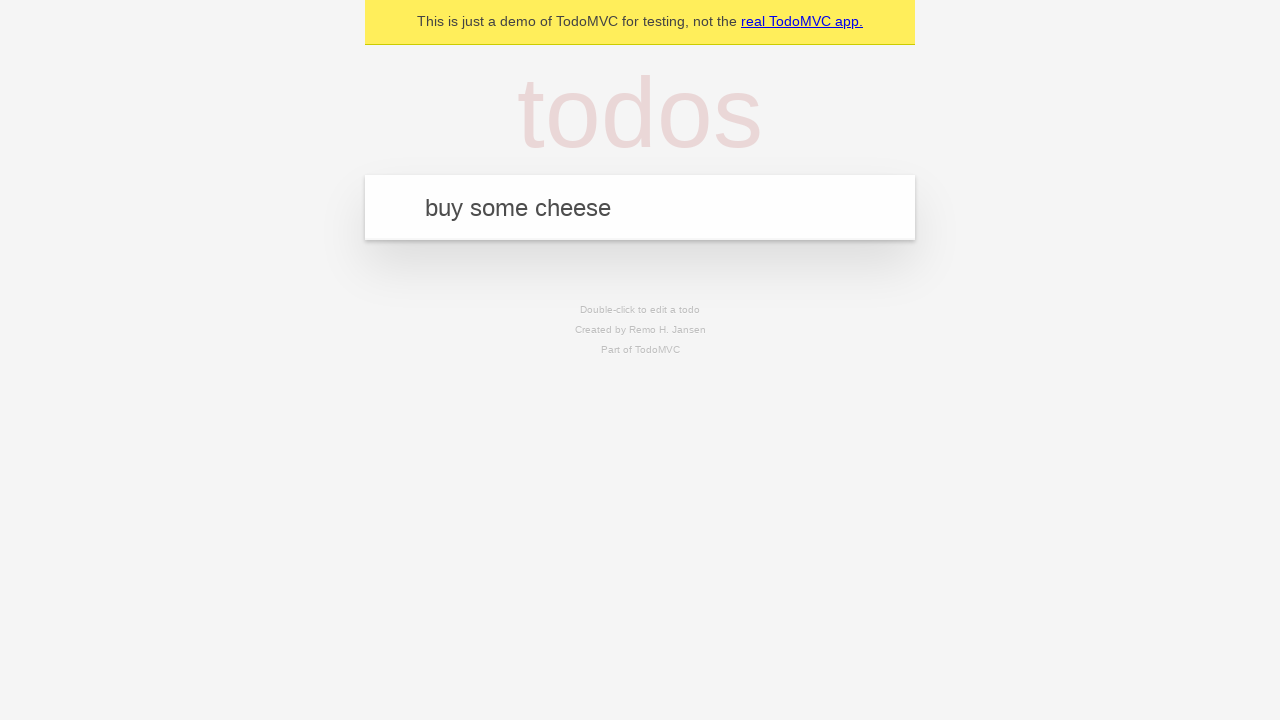

Pressed Enter to create first todo on .new-todo
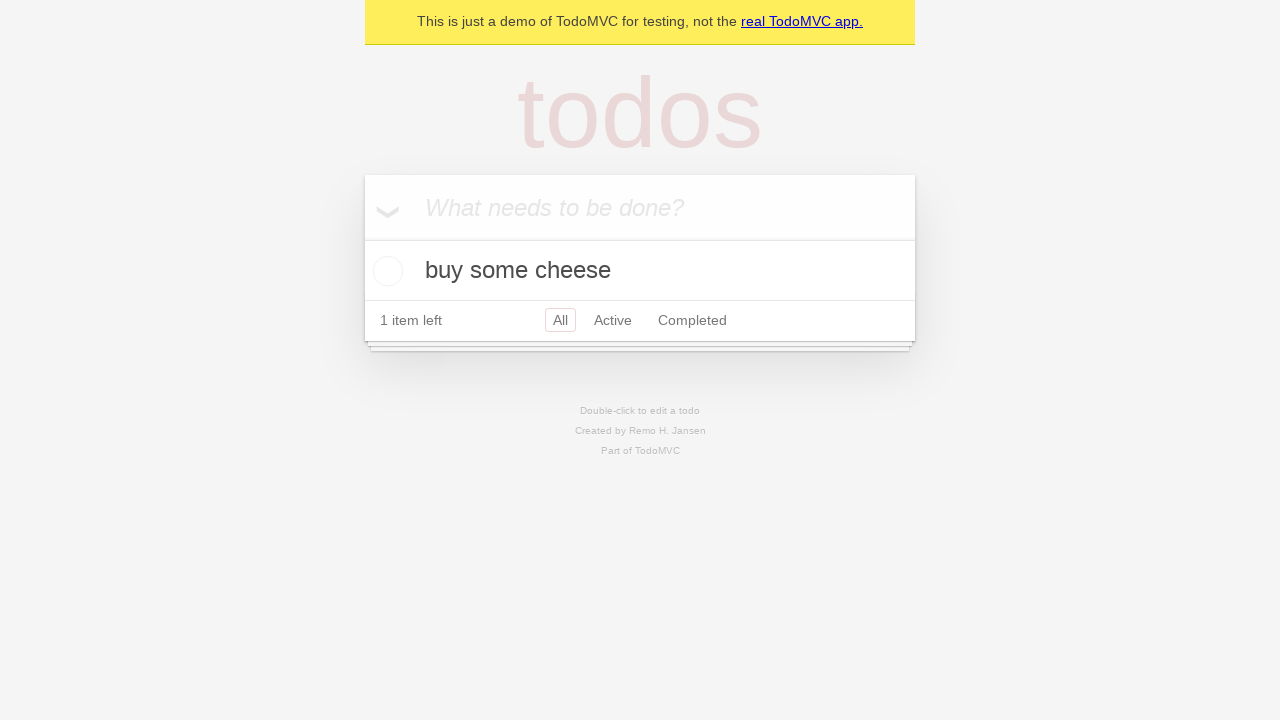

Filled new todo input with 'feed the cat' on .new-todo
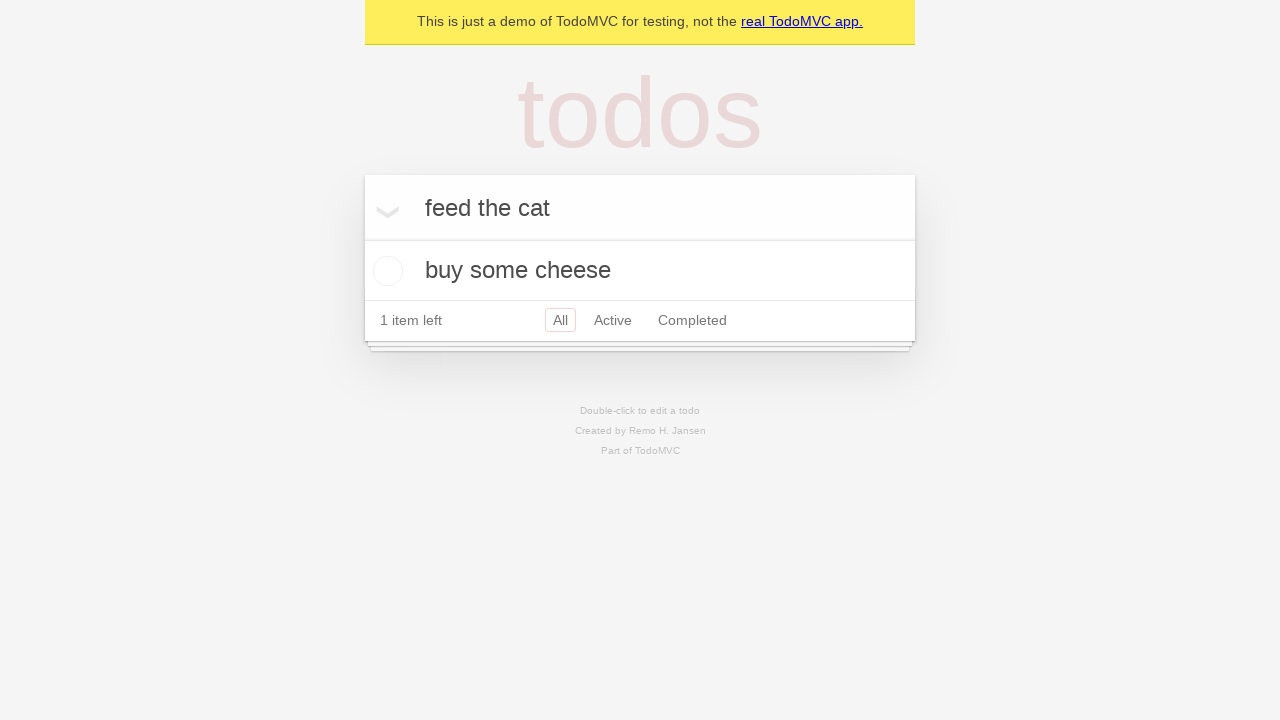

Pressed Enter to create second todo on .new-todo
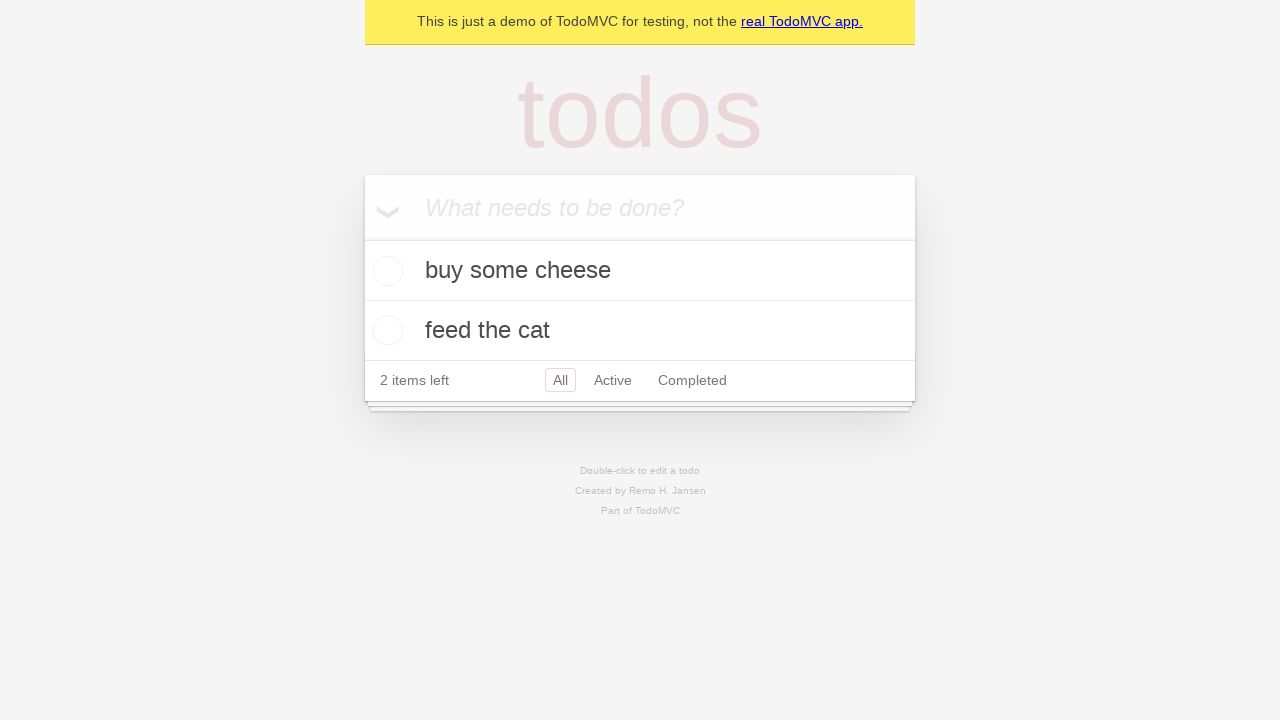

Filled new todo input with 'book a doctors appointment' on .new-todo
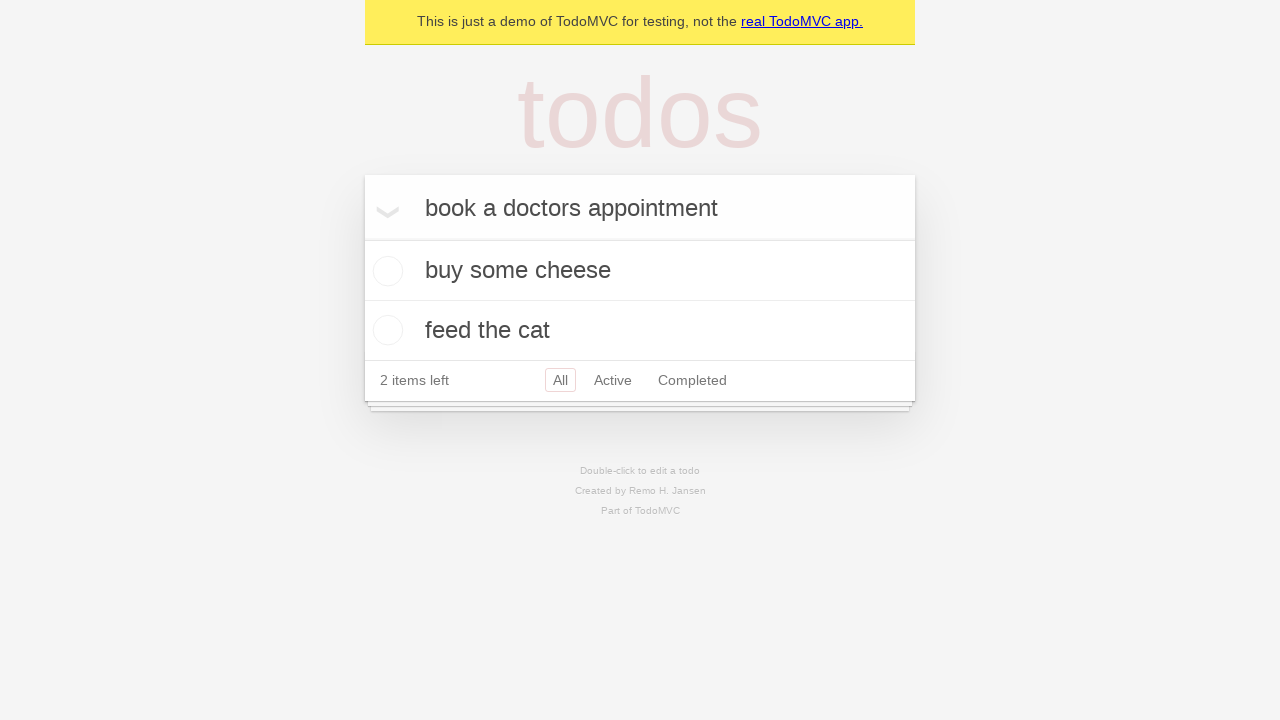

Pressed Enter to create third todo on .new-todo
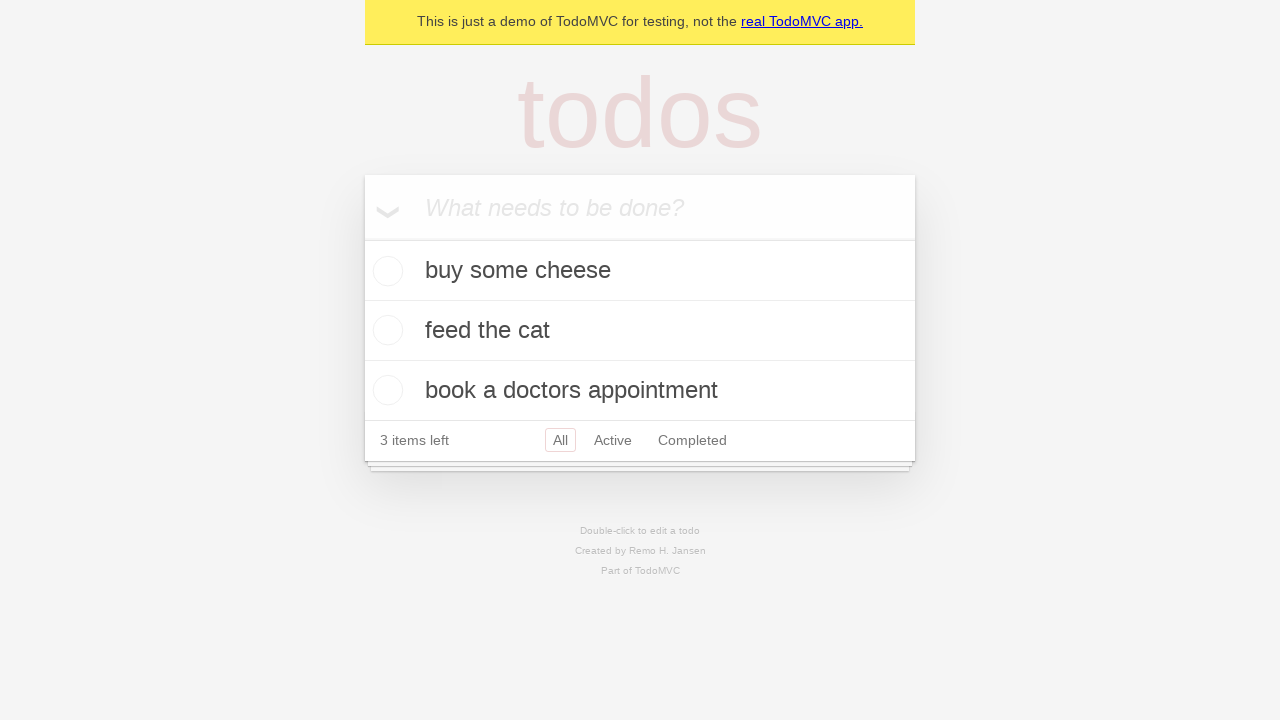

Checked the second todo item to mark it as completed at (385, 330) on .todo-list li >> nth=1 >> .toggle
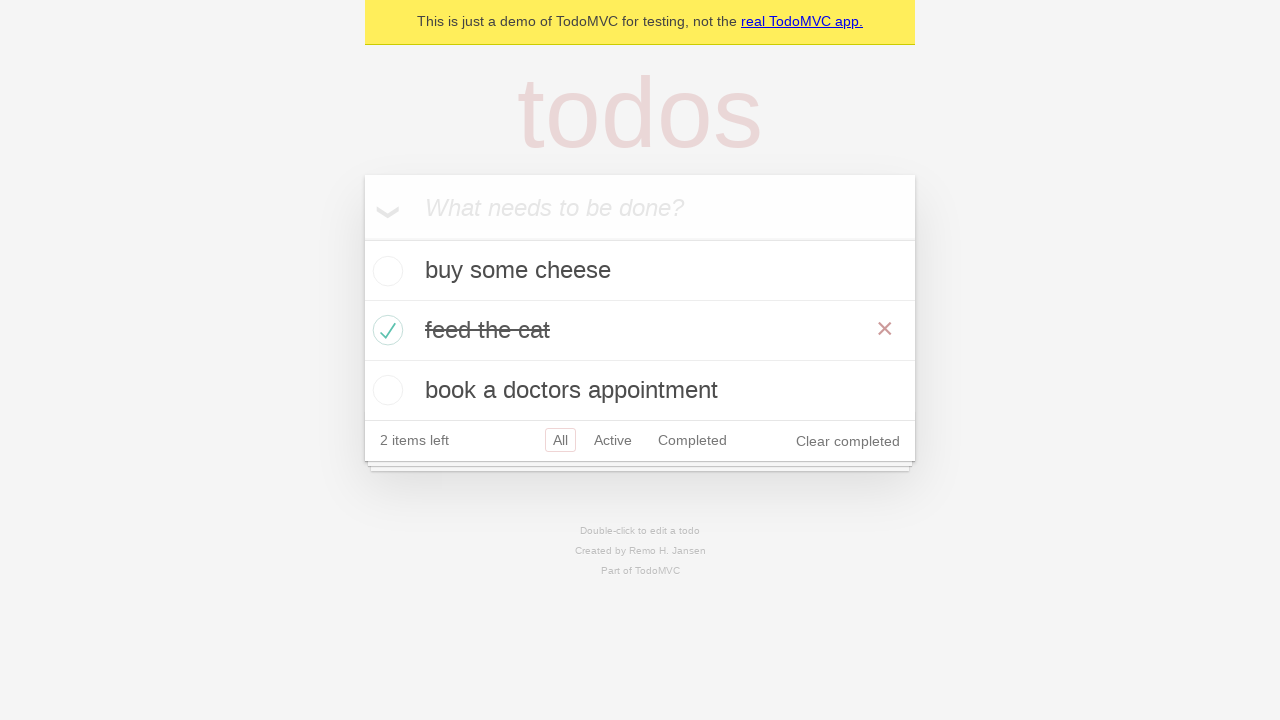

Clicked 'Clear completed' button to remove completed items at (848, 441) on .clear-completed
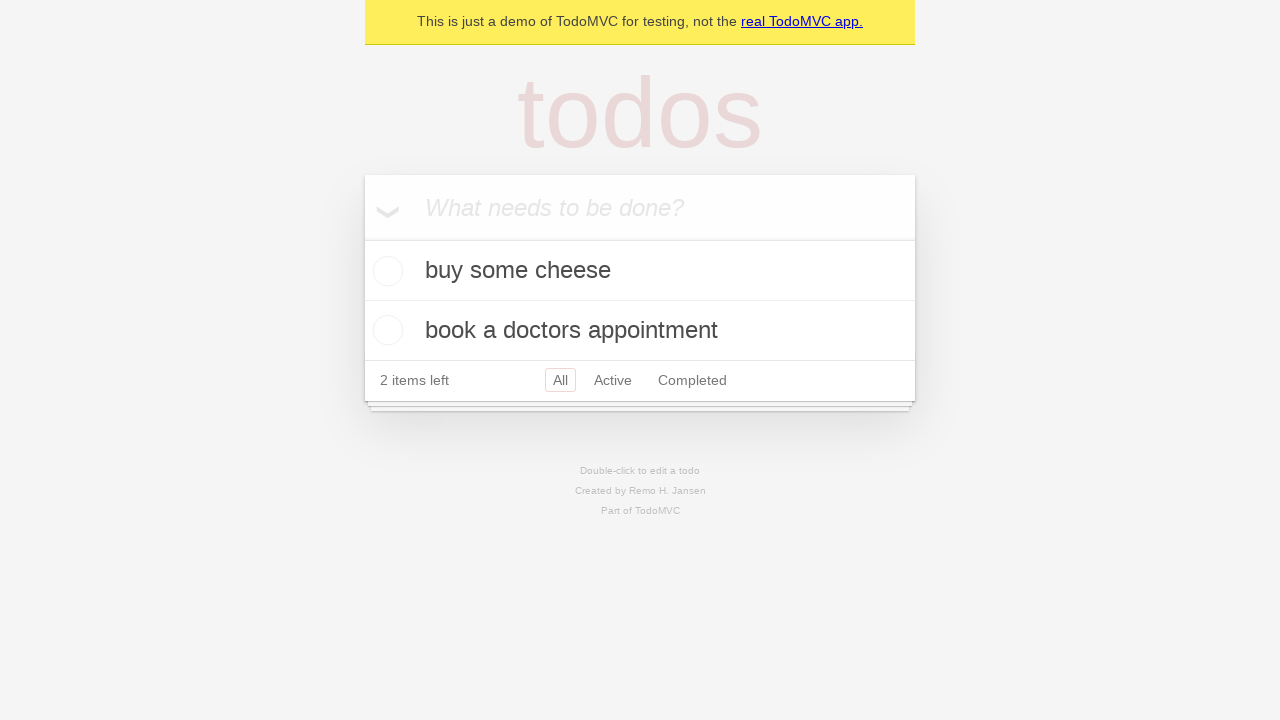

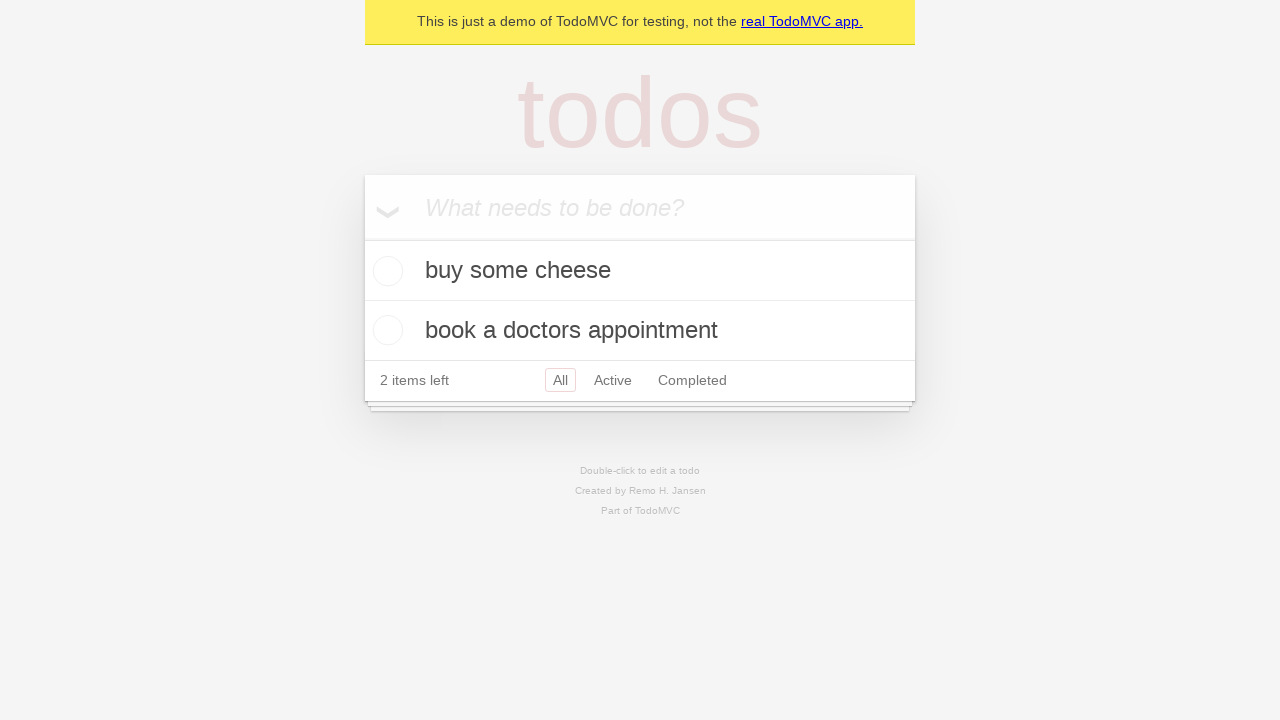